Navigates to a test page and interacts with a checkbox, then verifies the checkbox state is displayed correctly

Starting URL: https://test.k6.io/browser.php

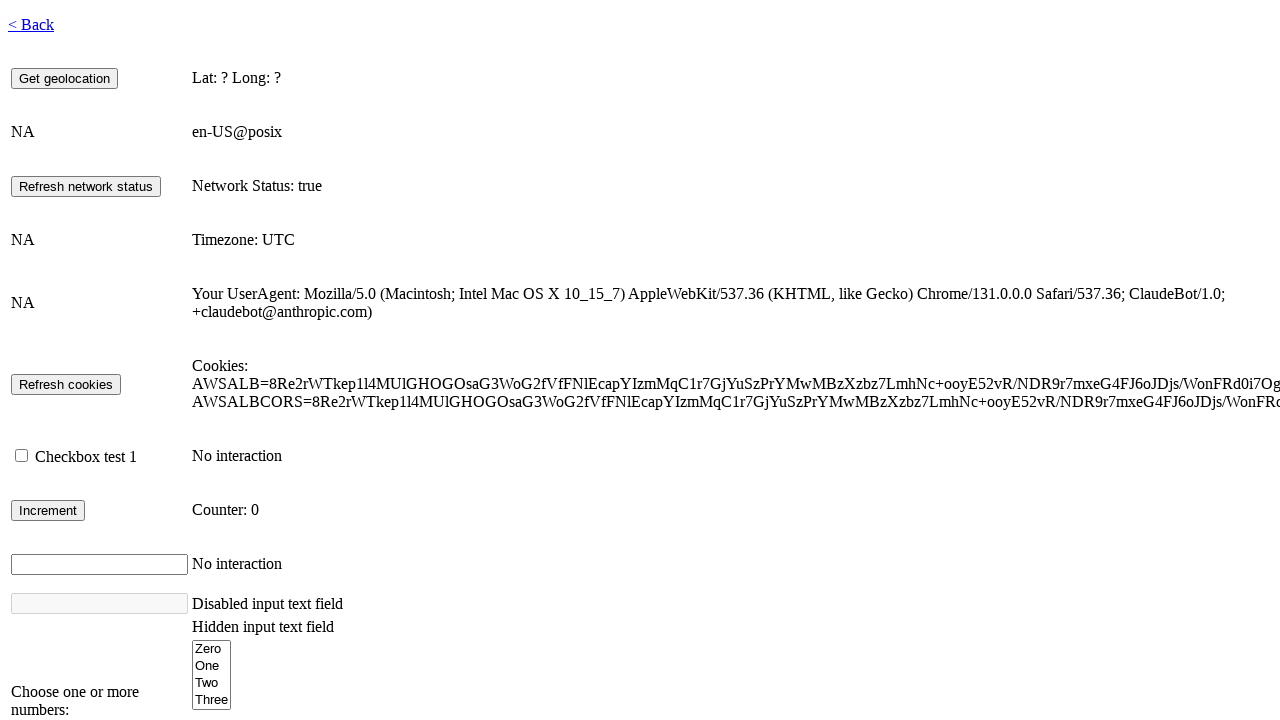

Checked the checkbox with id 'checkbox1' at (22, 456) on #checkbox1
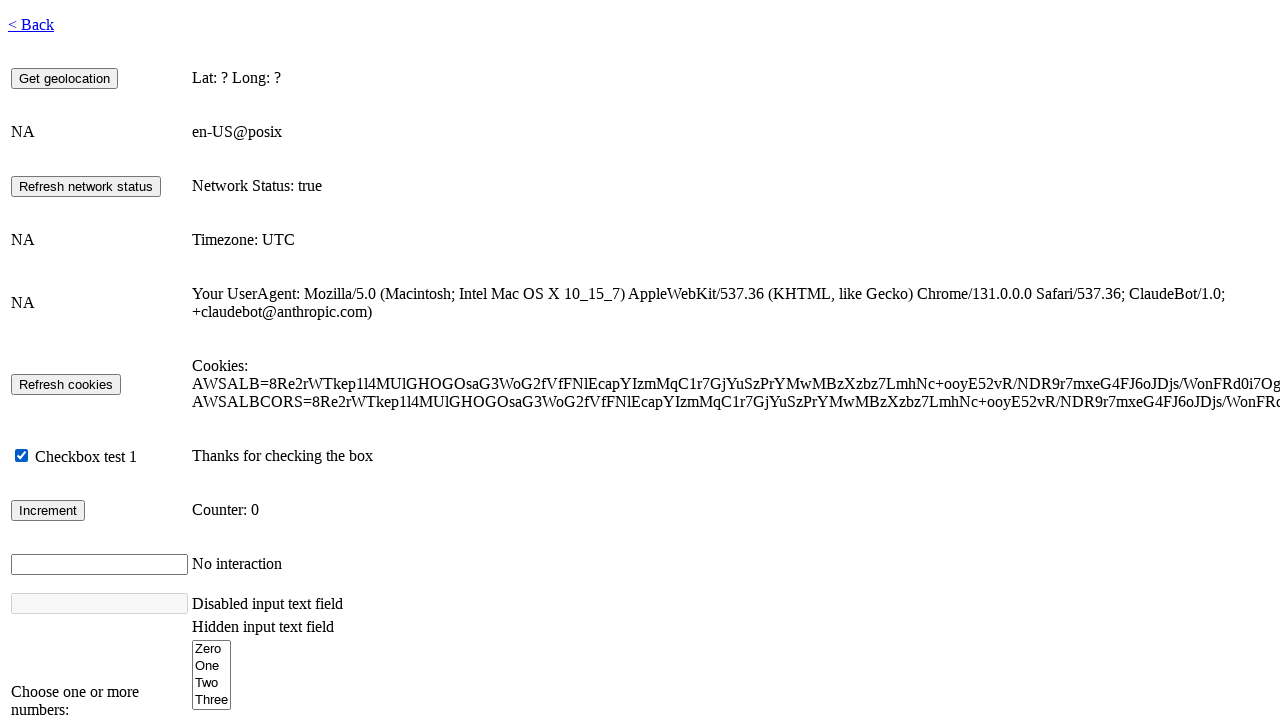

Waited for checkbox info display to appear
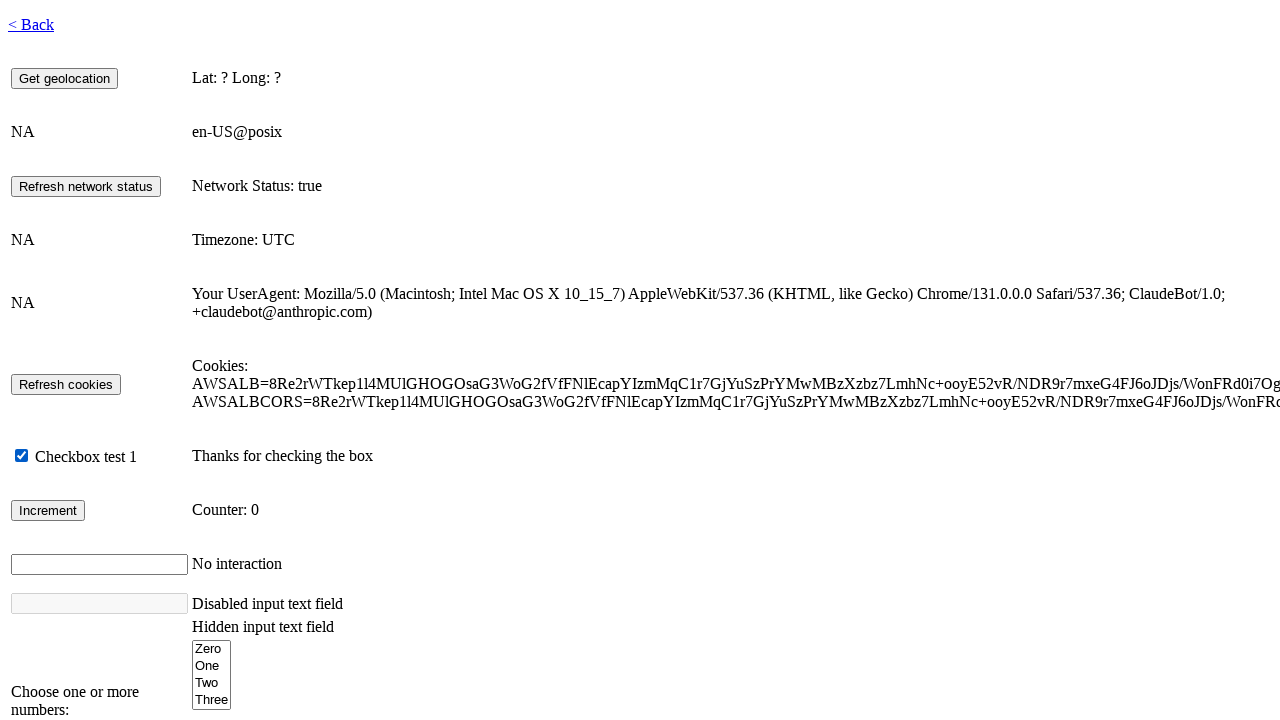

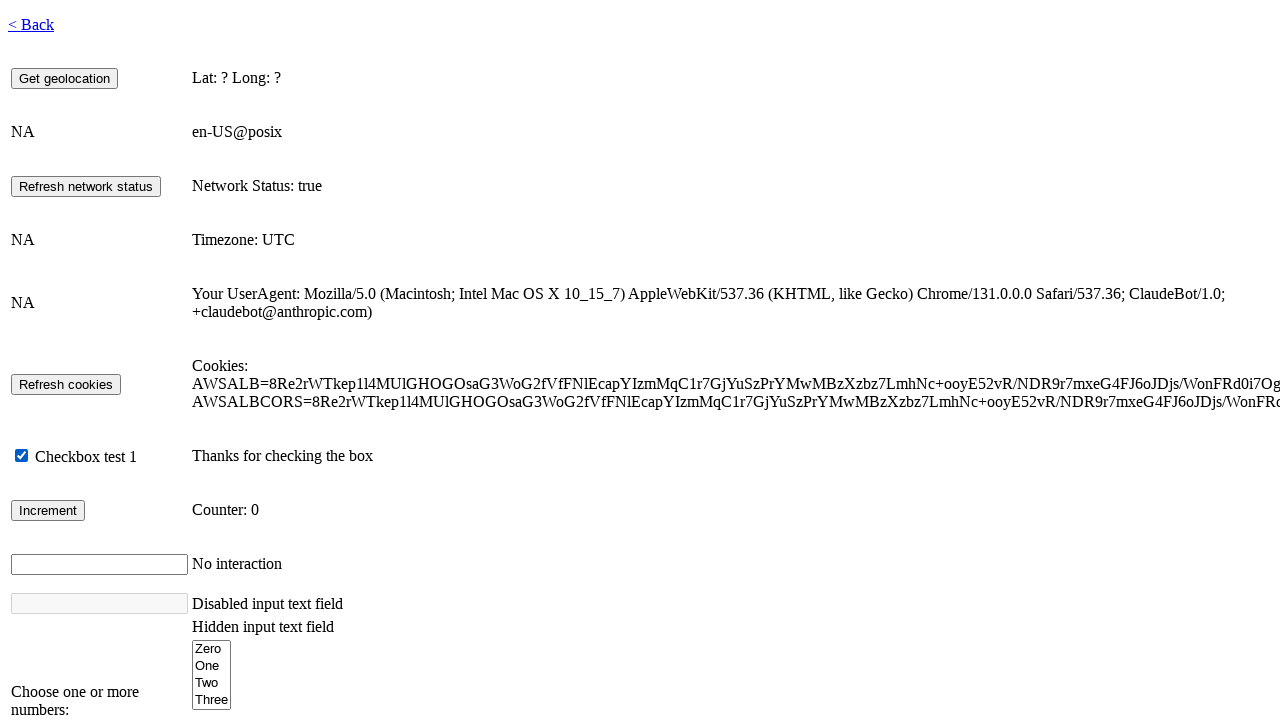